Tests dropdown functionality by selecting options using different methods (by index, by value, by visible text) and verifies the selections are correct

Starting URL: https://the-internet.herokuapp.com/dropdown

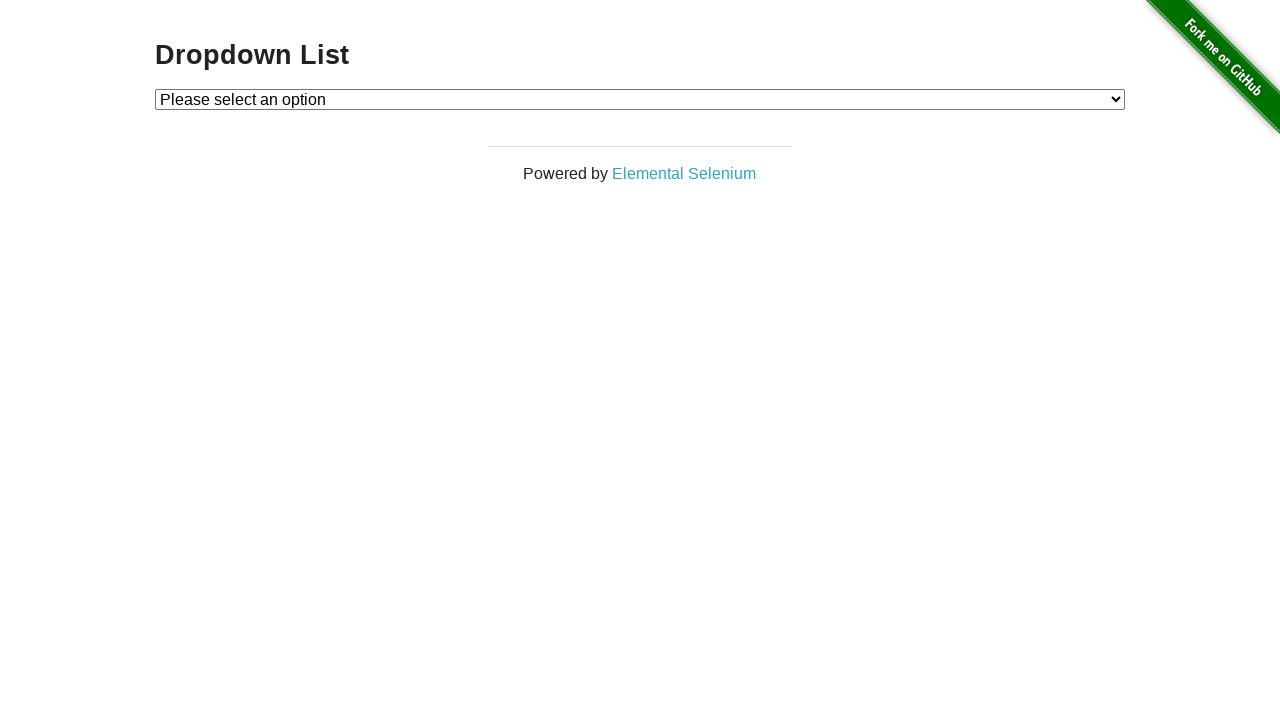

Selected dropdown option by index 1 on #dropdown
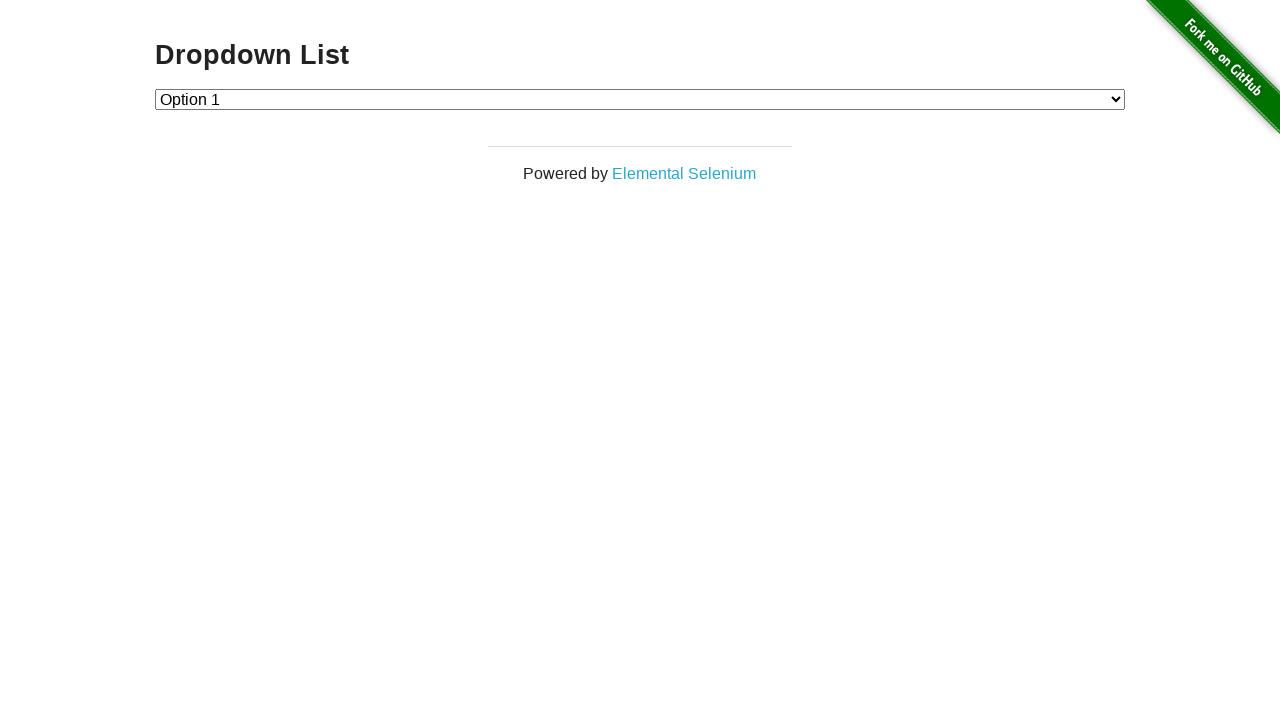

Retrieved dropdown input value
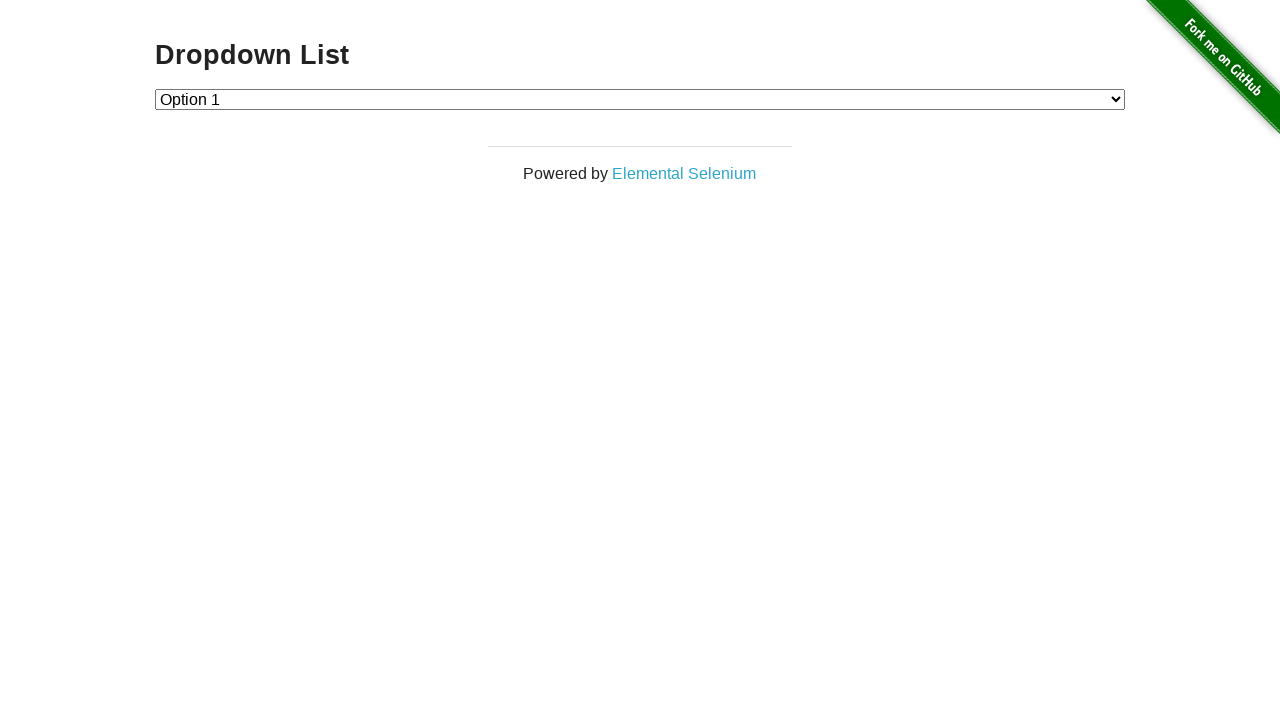

Verified option 1 is selected with value '1'
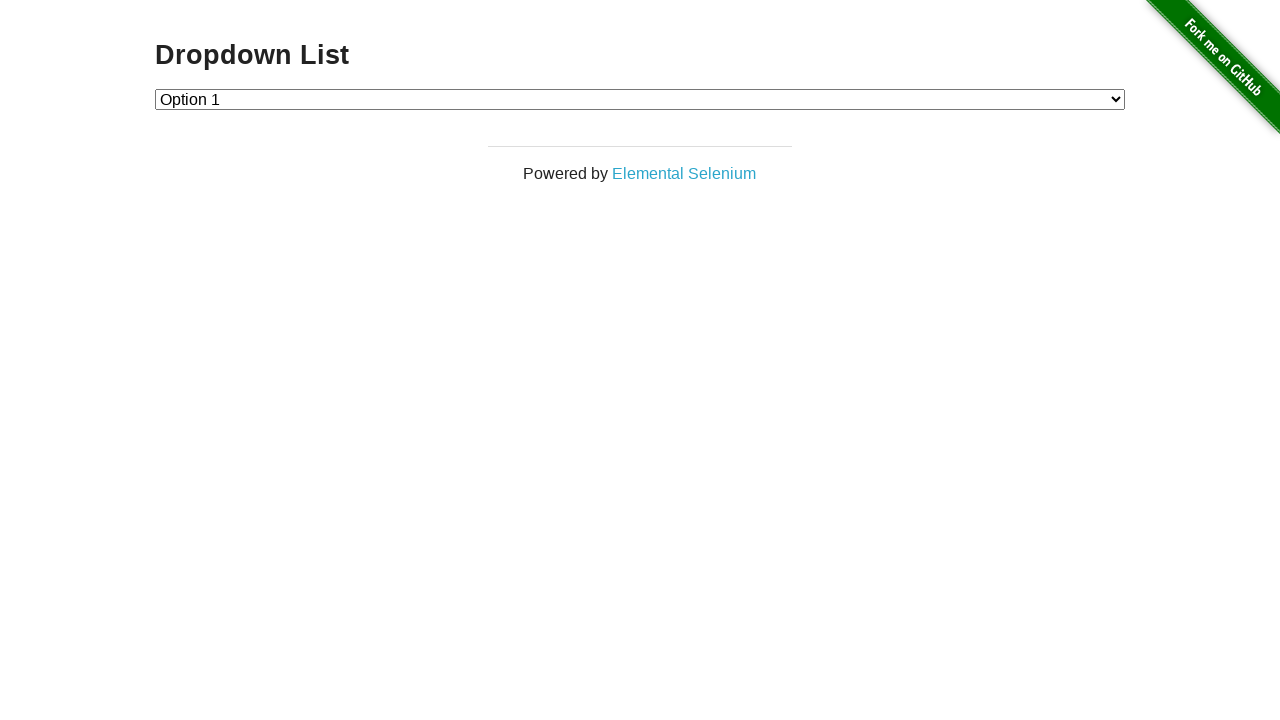

Selected dropdown option by value '2' on #dropdown
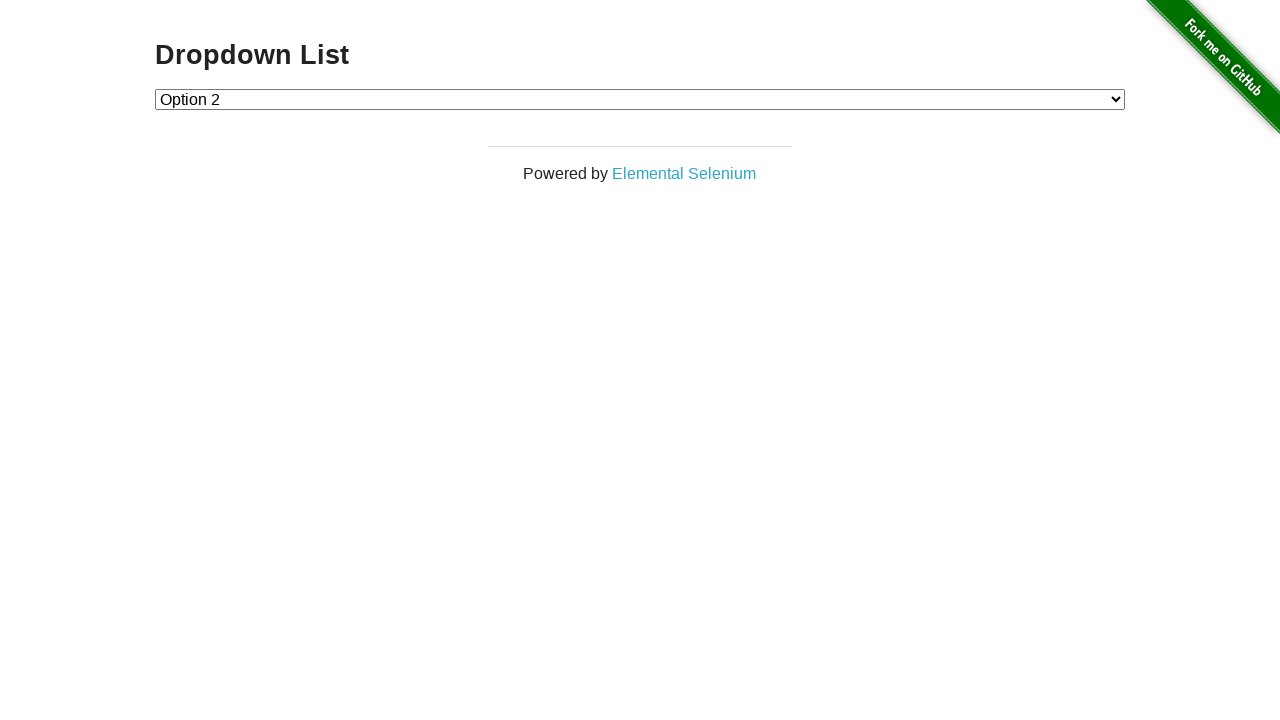

Retrieved dropdown input value
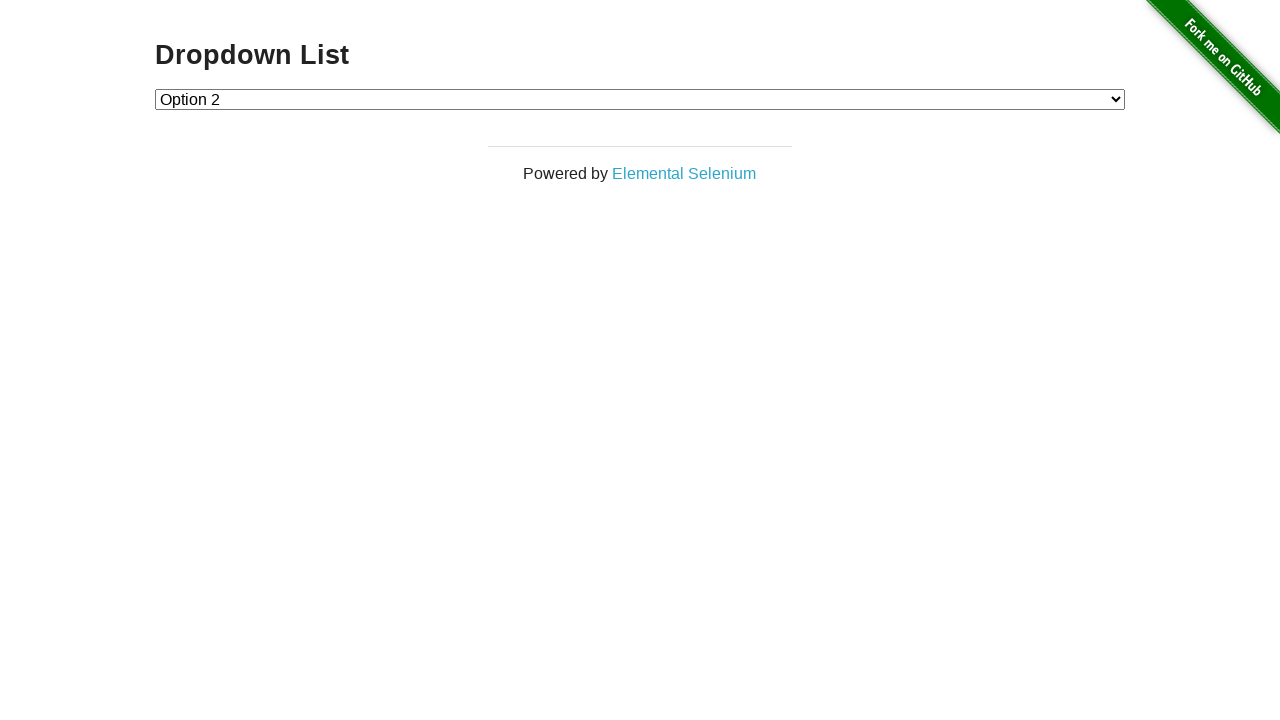

Verified option 2 is selected with value '2'
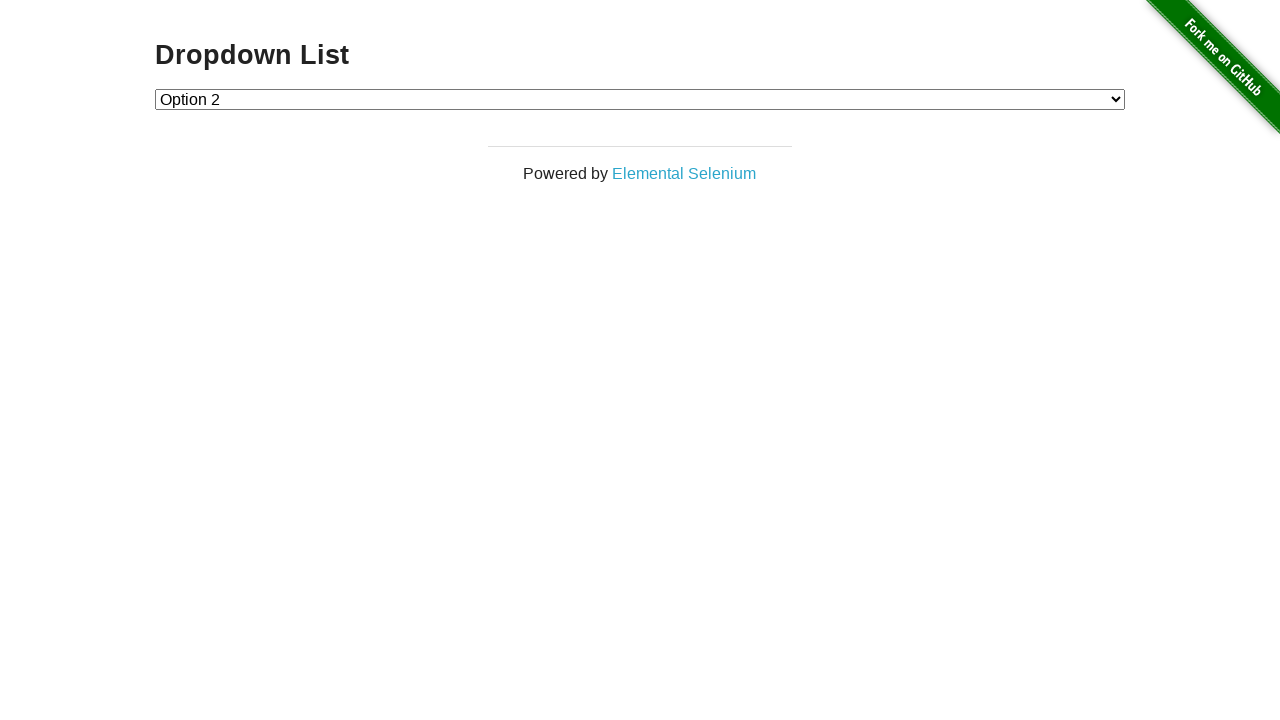

Selected dropdown option by visible text 'Option 1' on #dropdown
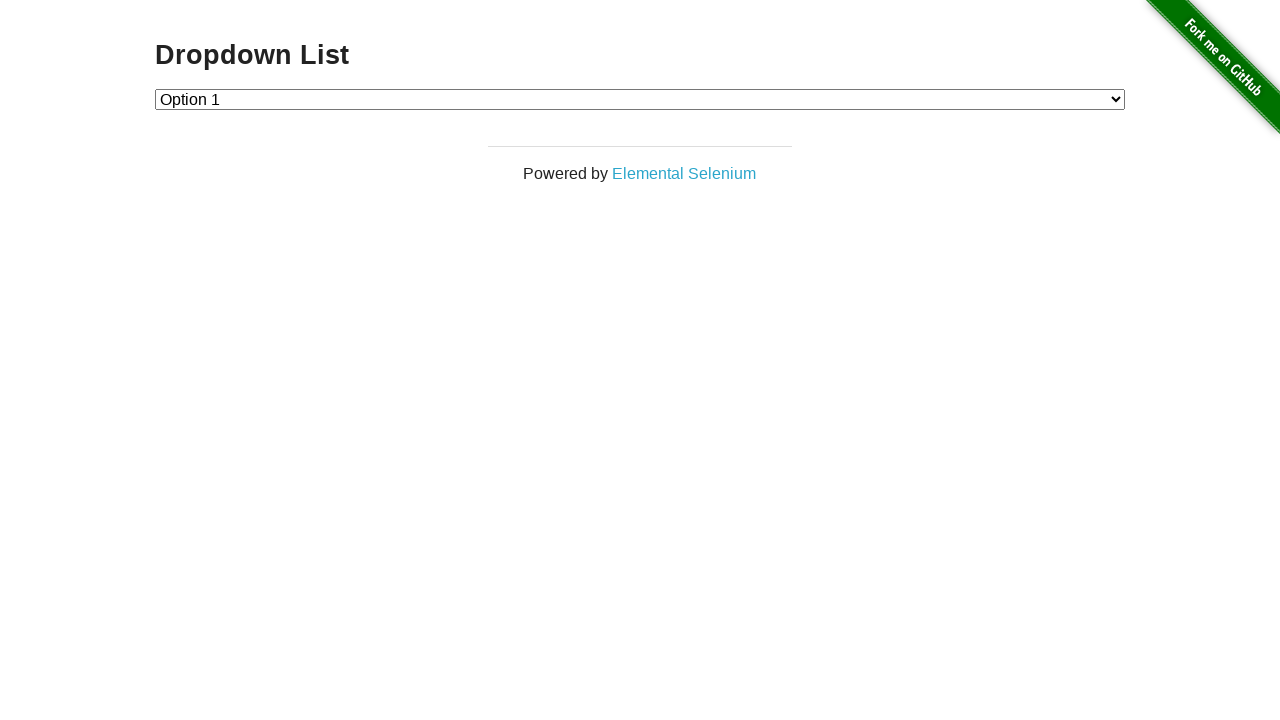

Retrieved dropdown input value
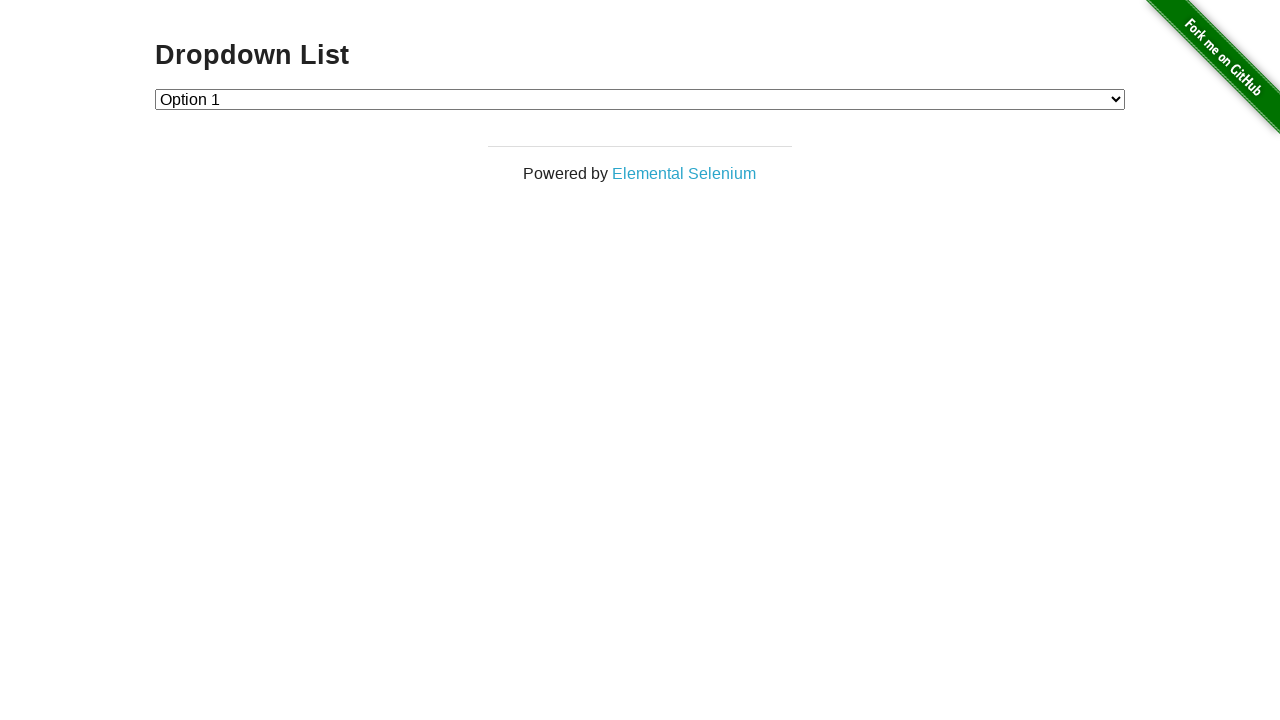

Verified option 1 is selected again with value '1'
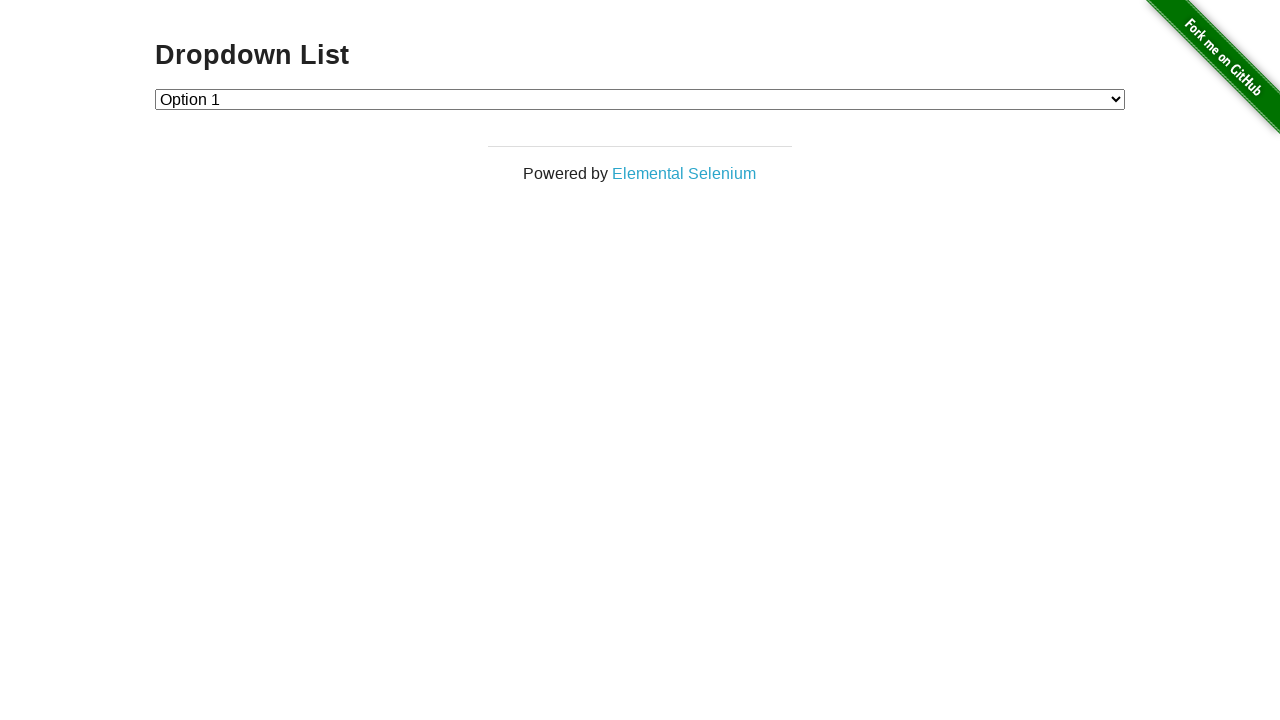

Retrieved all dropdown options
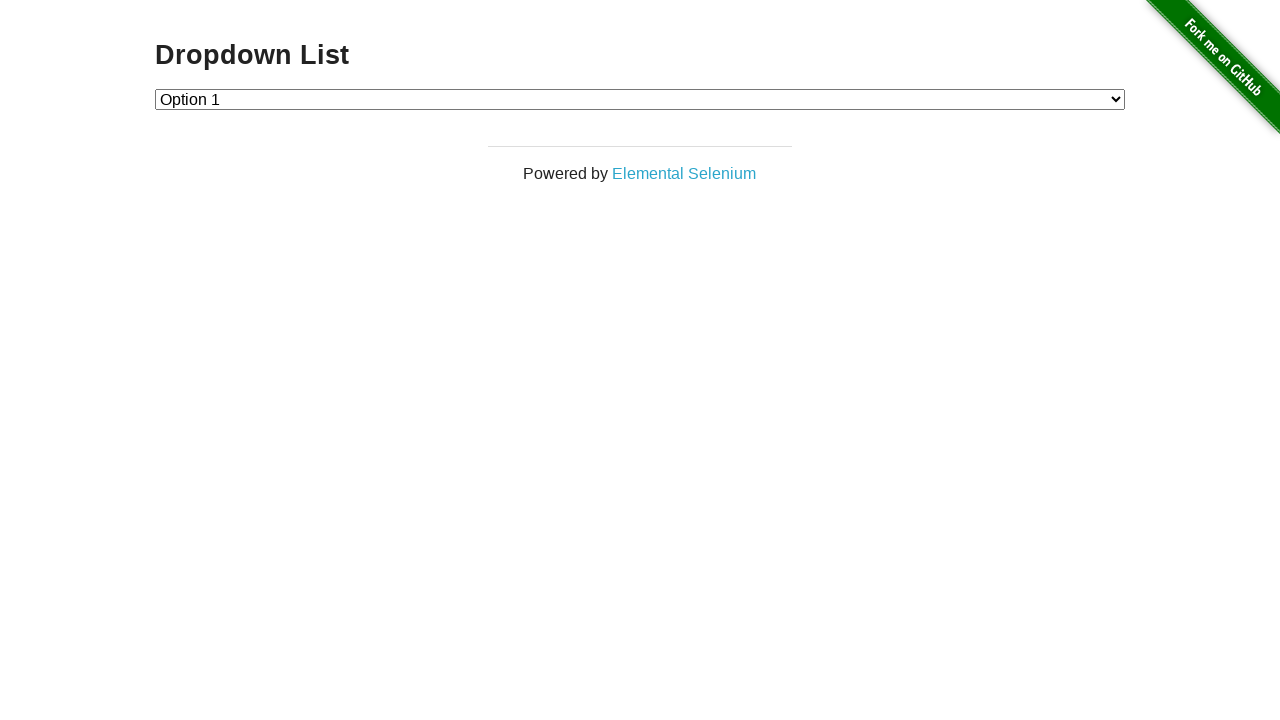

Verified dropdown contains exactly 3 options
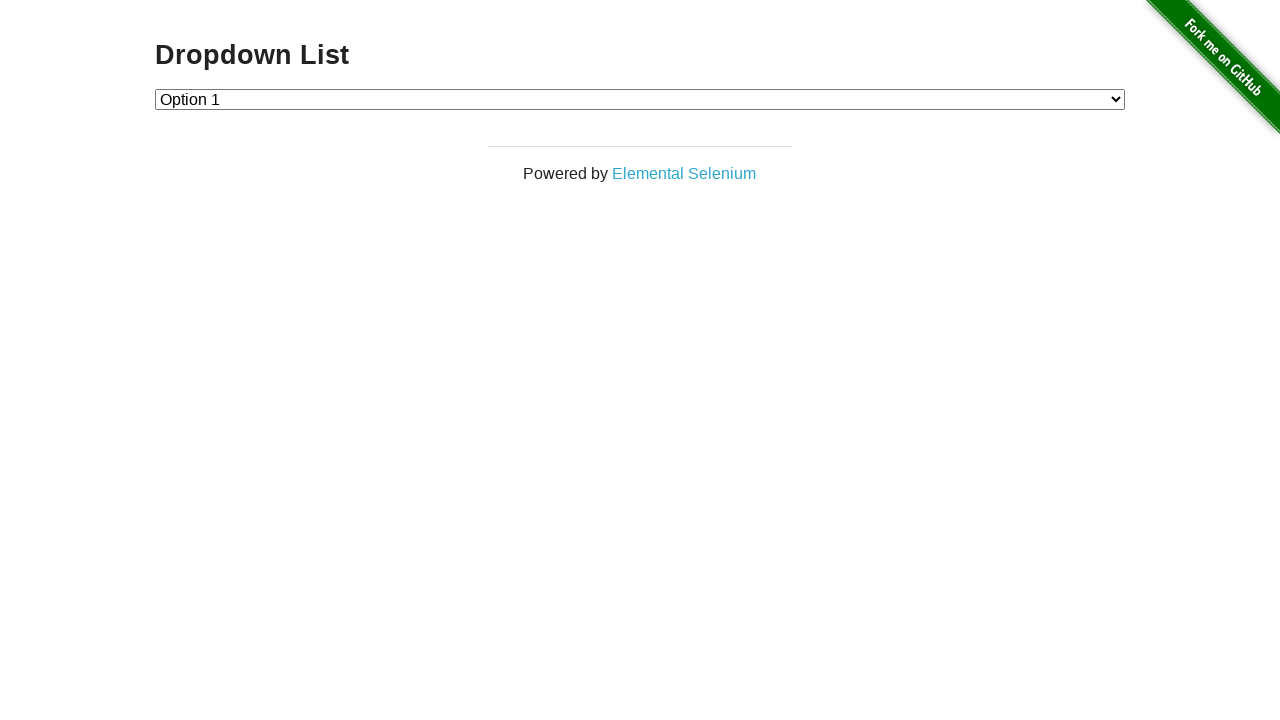

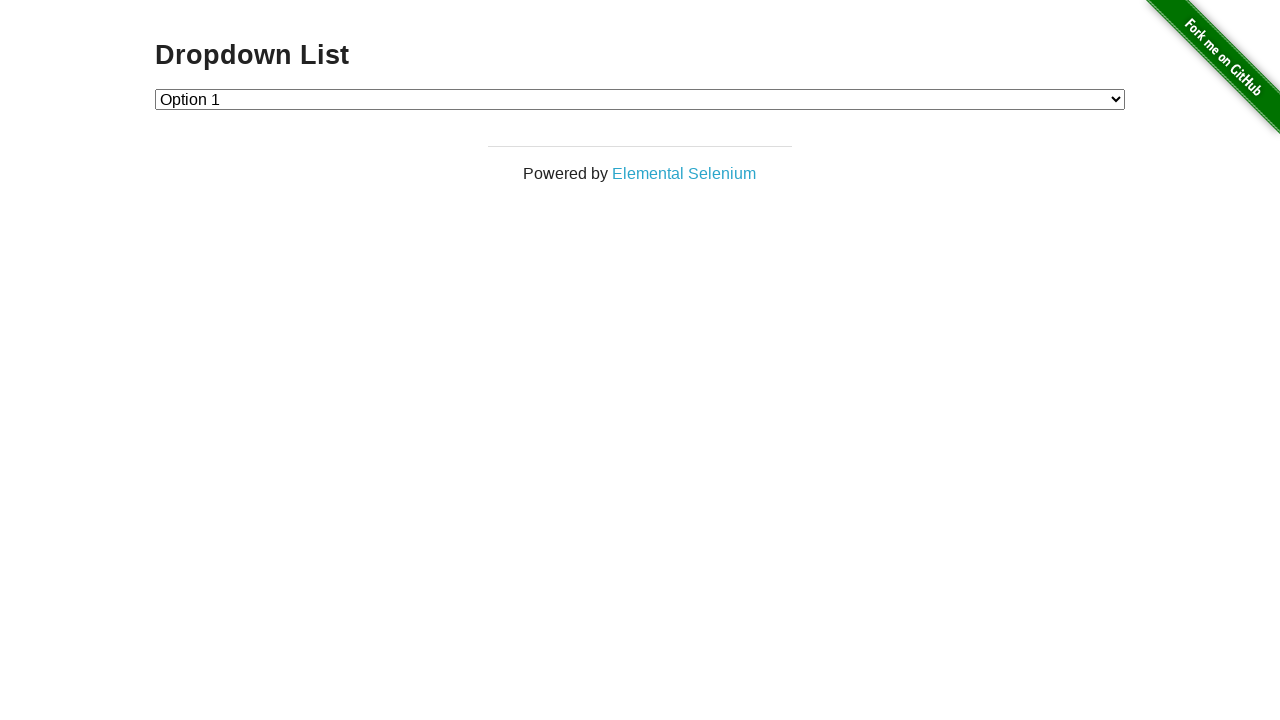